Tests that form elements like search boxes have proper accessibility attributes (labels or placeholders)

Starting URL: https://pmiloc.org/index.php

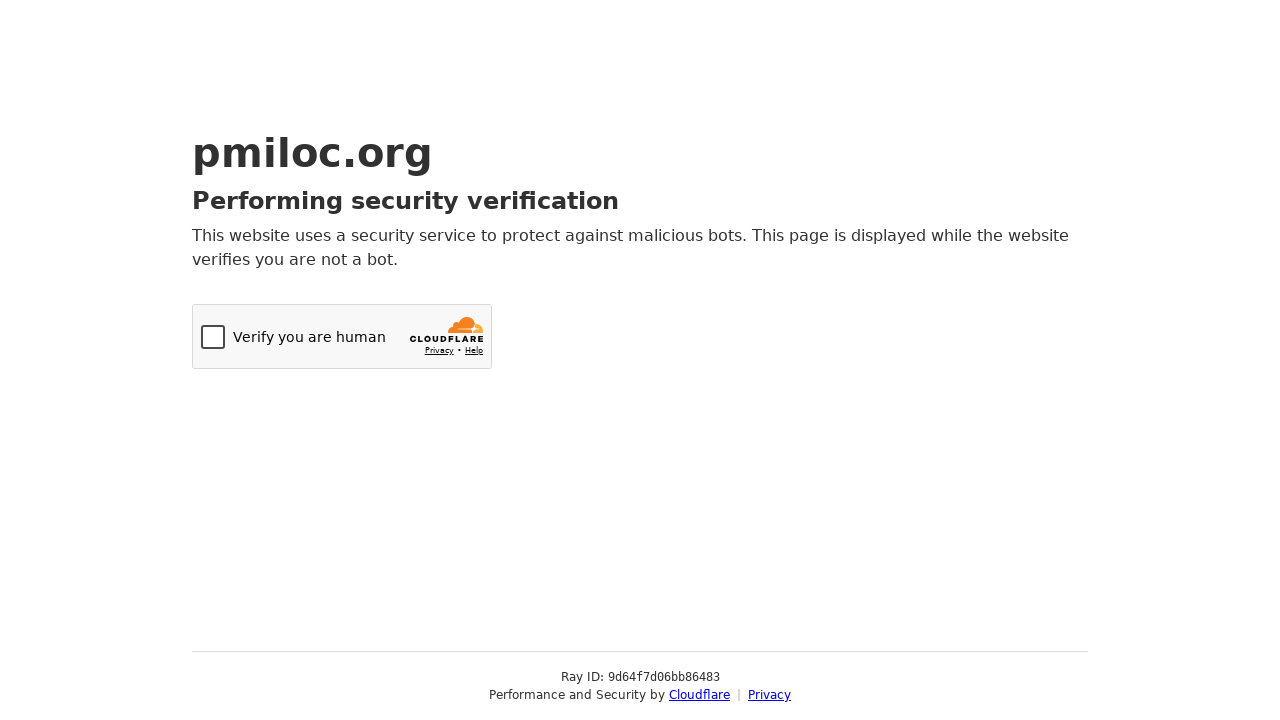

Navigated to https://pmiloc.org/index.php
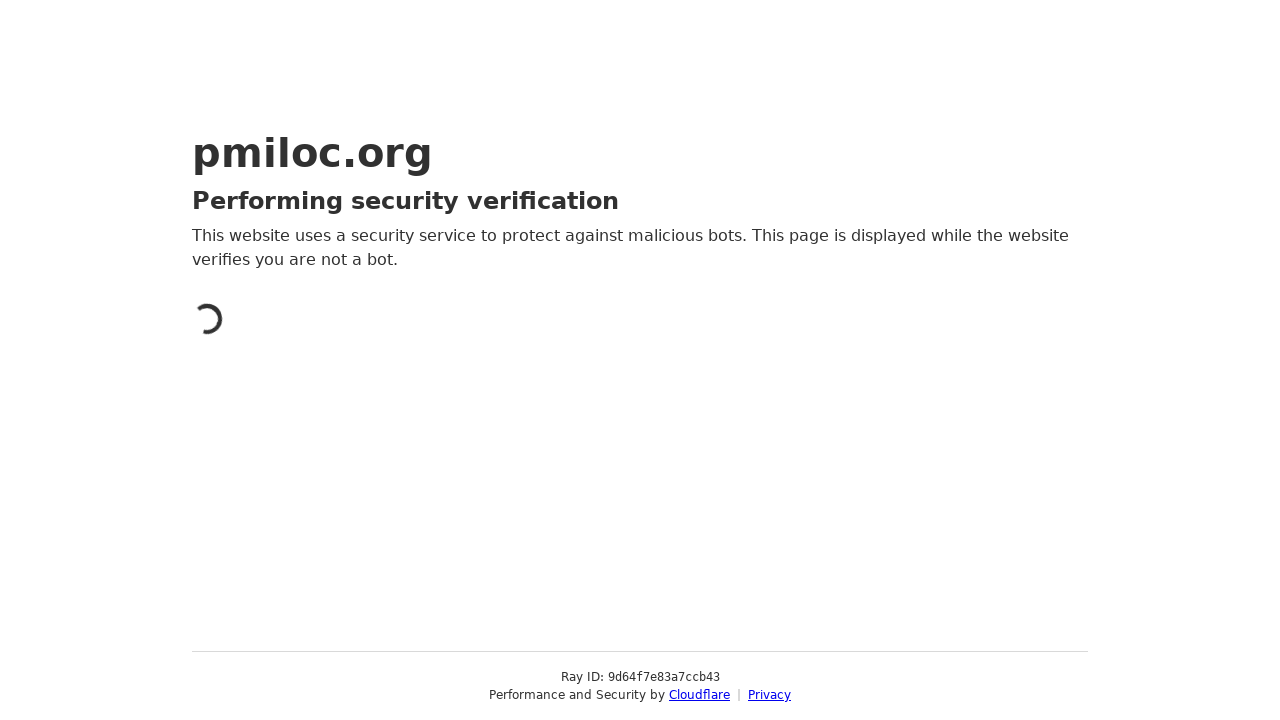

Located all search box elements on the page
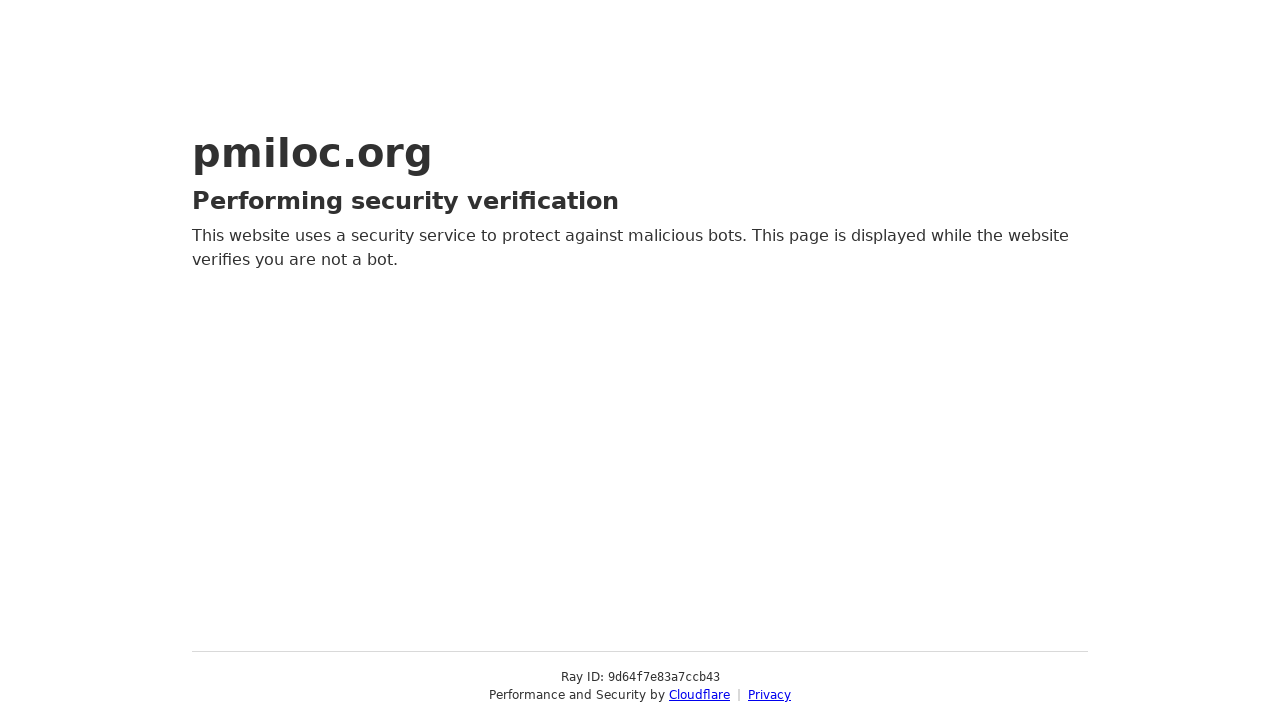

Found 0 search box(es)
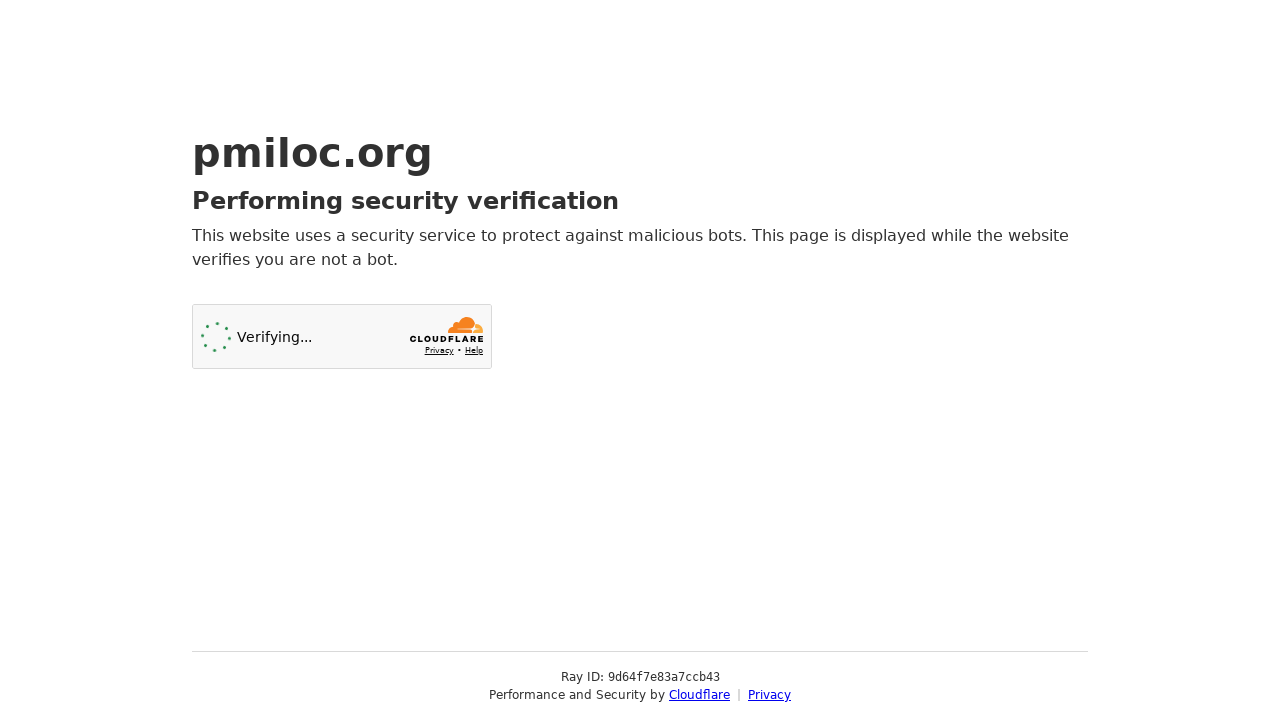

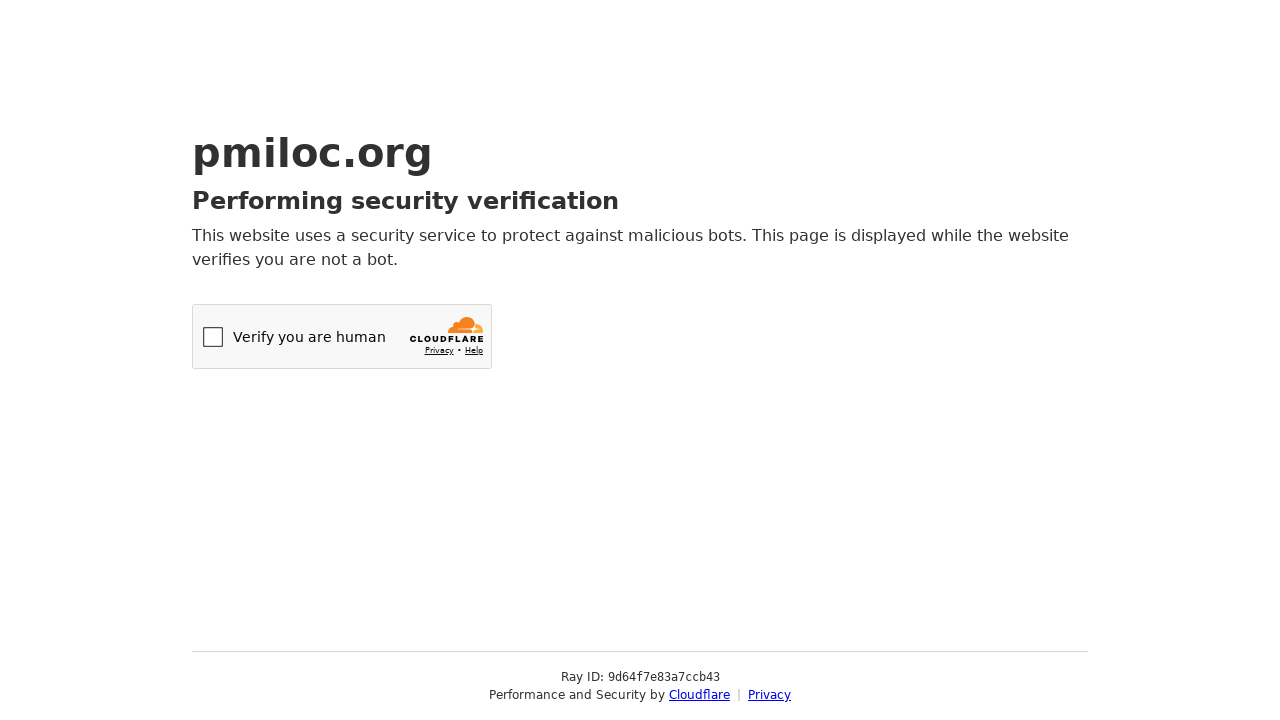